Tests jQuery UI autocomplete functionality by typing a letter, verifying suggestions appear, and selecting the third suggestion using keyboard navigation

Starting URL: http://jqueryui.com/autocomplete/

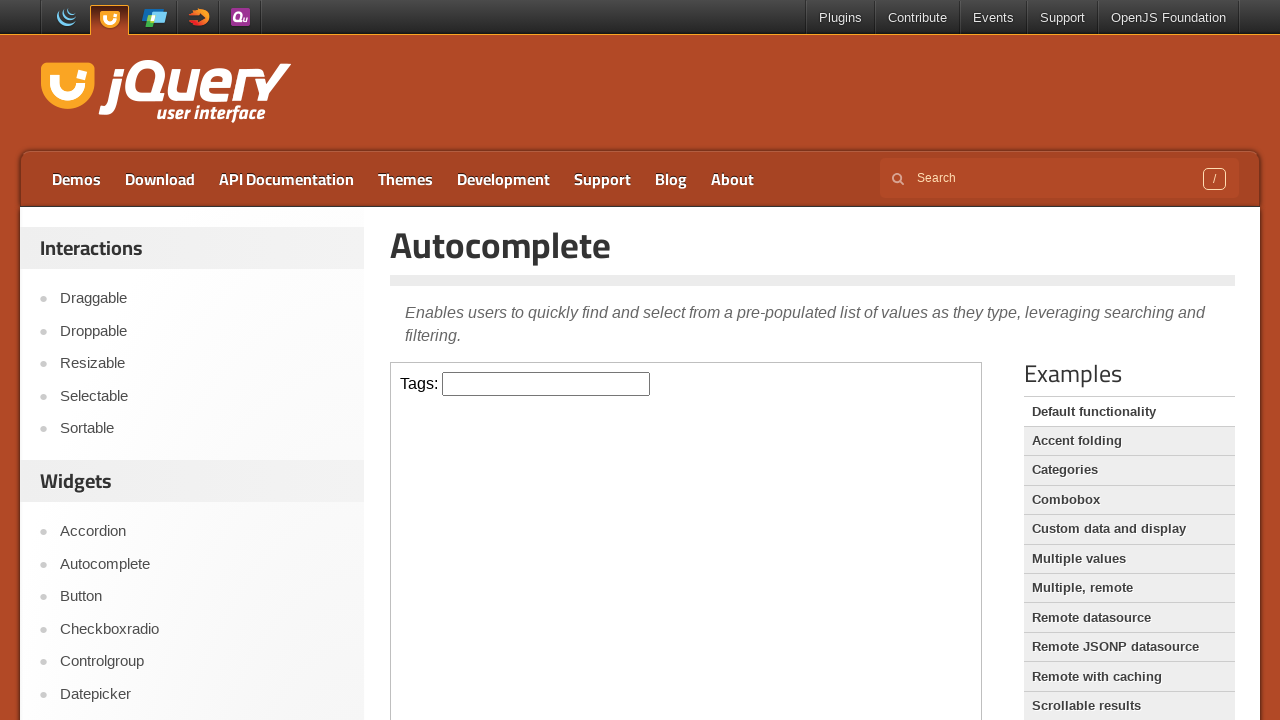

Located the iframe containing the autocomplete demo
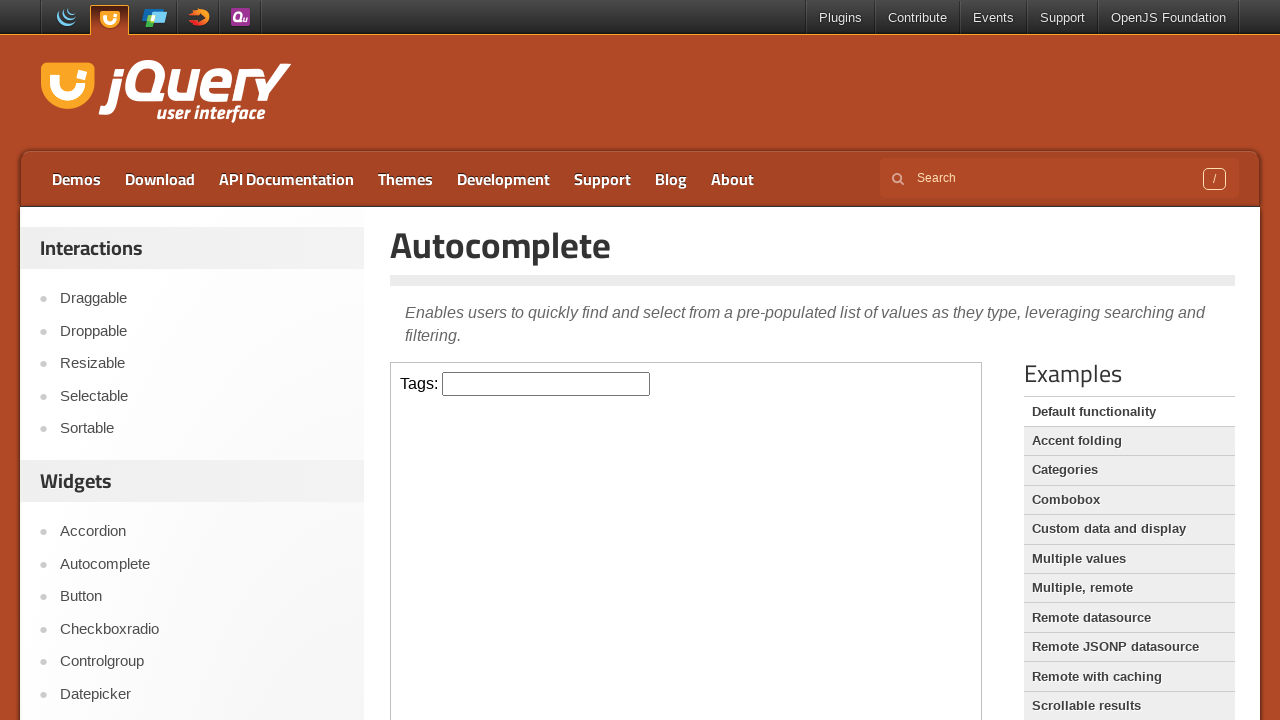

Typed 'a' in the autocomplete field on iframe >> nth=0 >> internal:control=enter-frame >> #tags
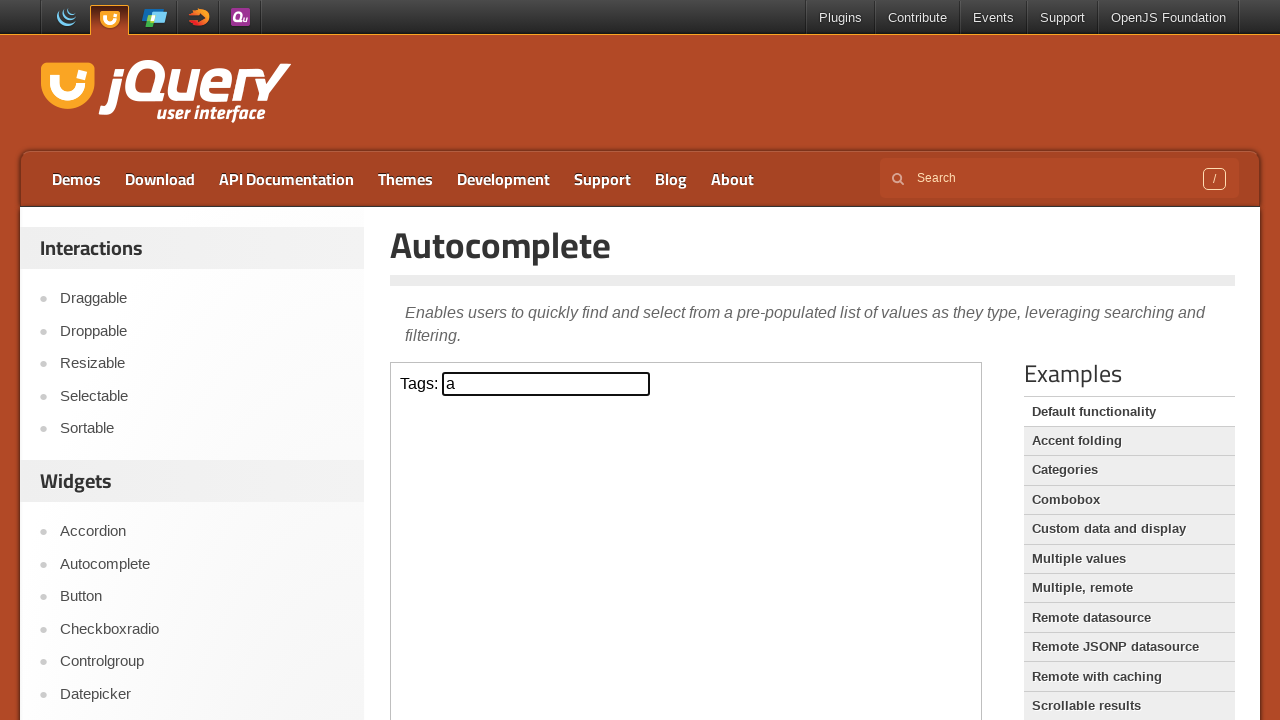

Autocomplete suggestions appeared
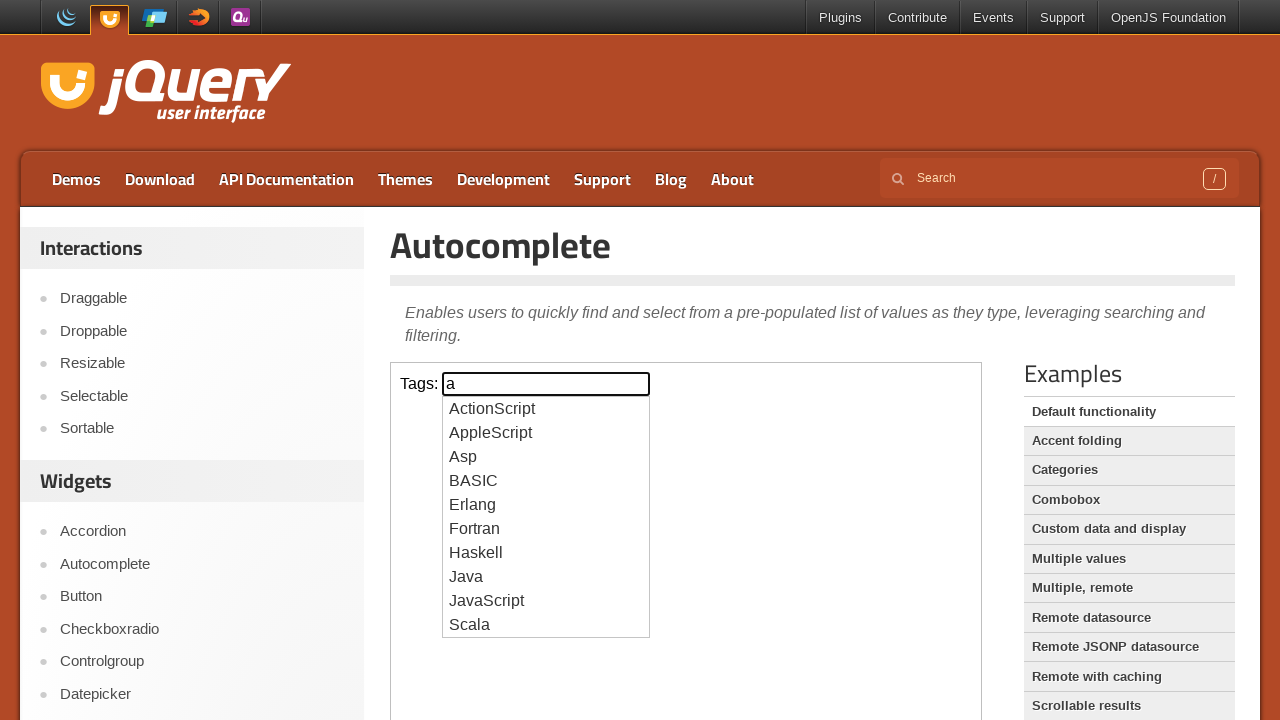

Retrieved 10 autocomplete suggestions
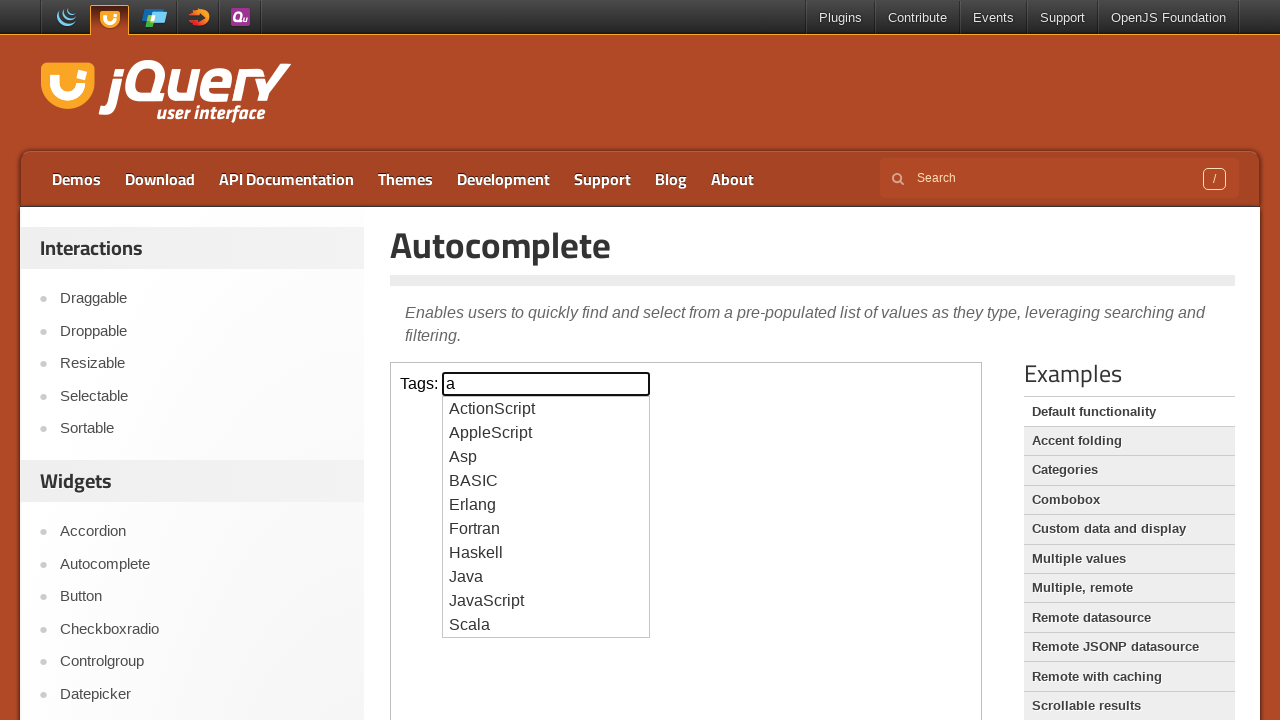

Pressed ArrowDown to navigate to suggestion 1 on iframe >> nth=0 >> internal:control=enter-frame >> #tags
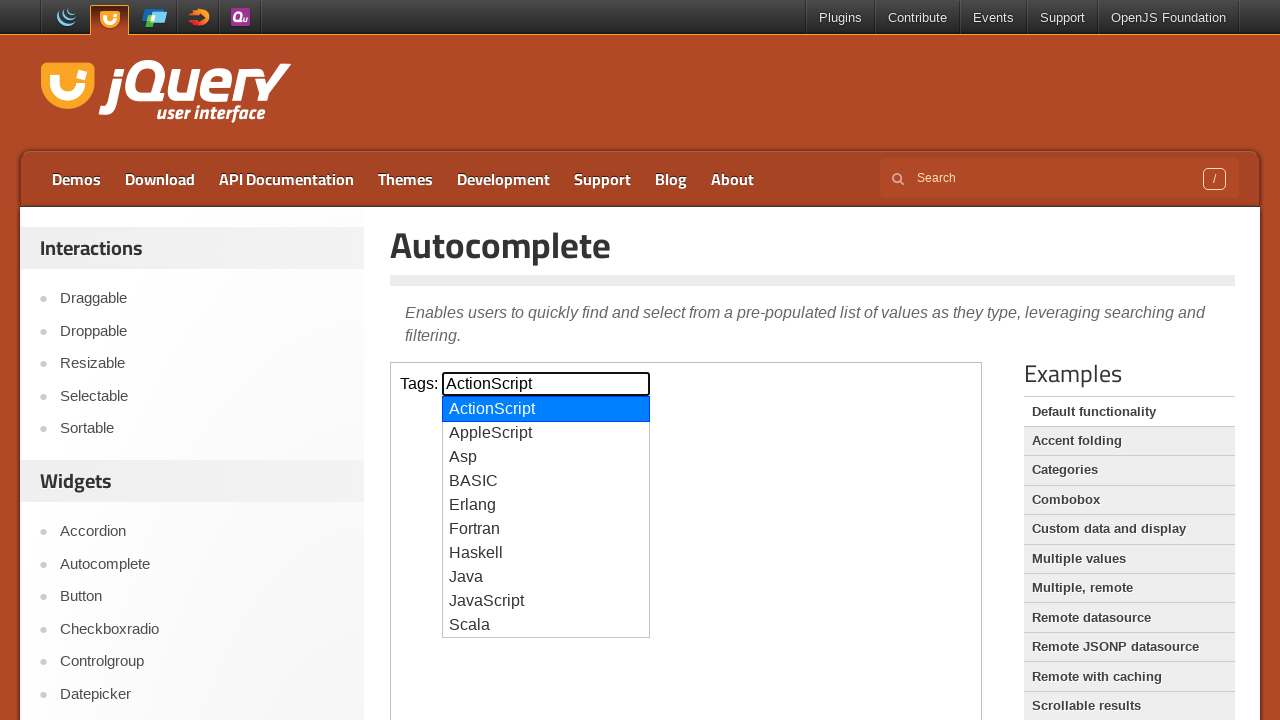

Pressed ArrowDown to navigate to suggestion 2 on iframe >> nth=0 >> internal:control=enter-frame >> #tags
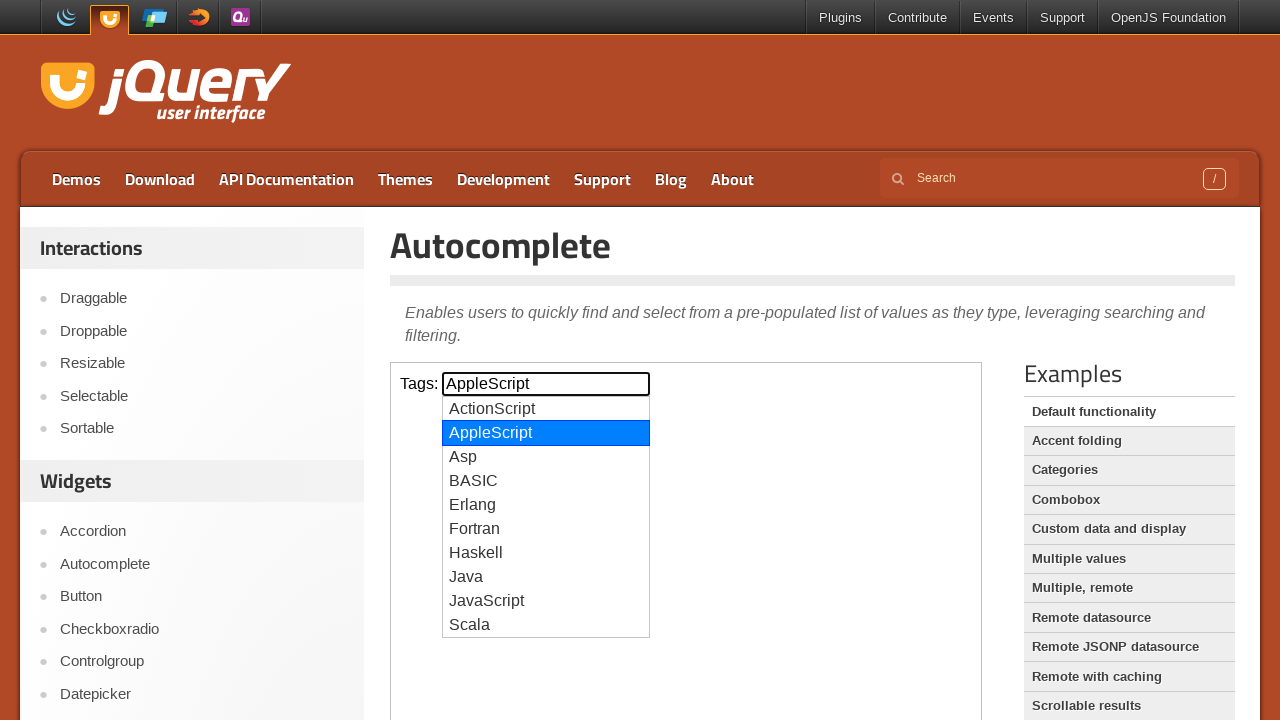

Pressed ArrowDown to navigate to suggestion 3 on iframe >> nth=0 >> internal:control=enter-frame >> #tags
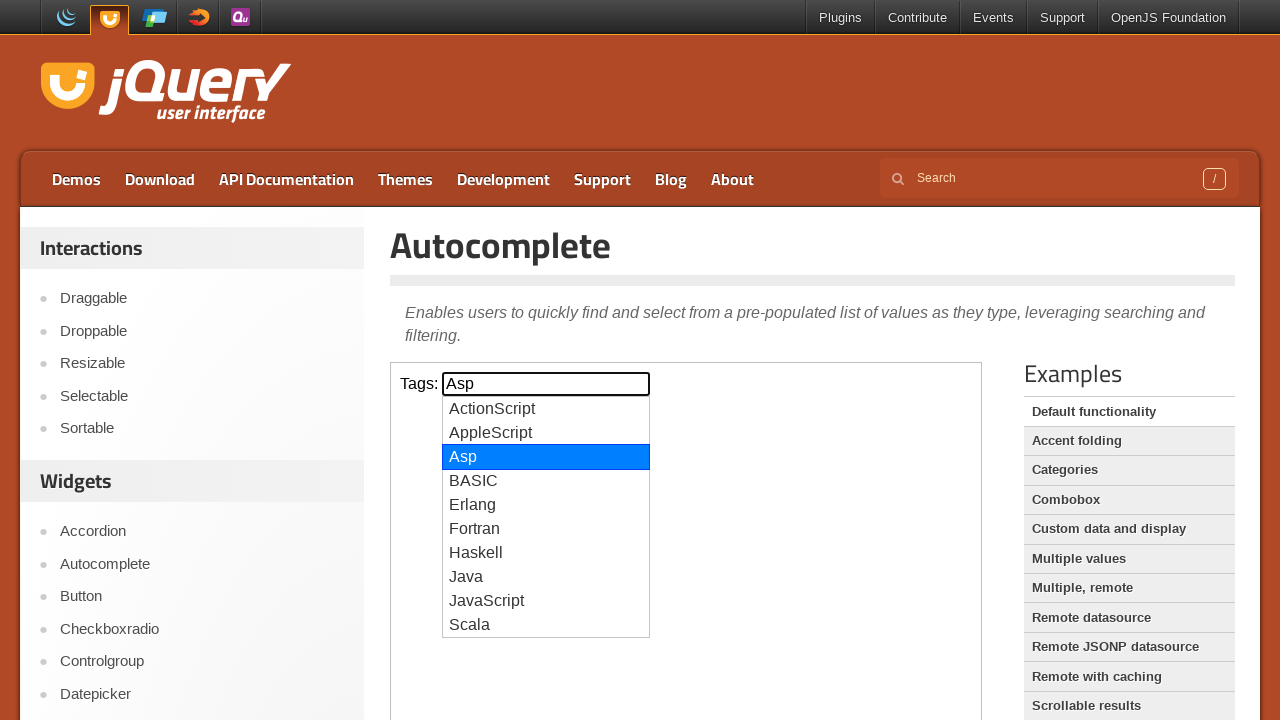

Selected the third suggestion with Enter key on iframe >> nth=0 >> internal:control=enter-frame >> #tags
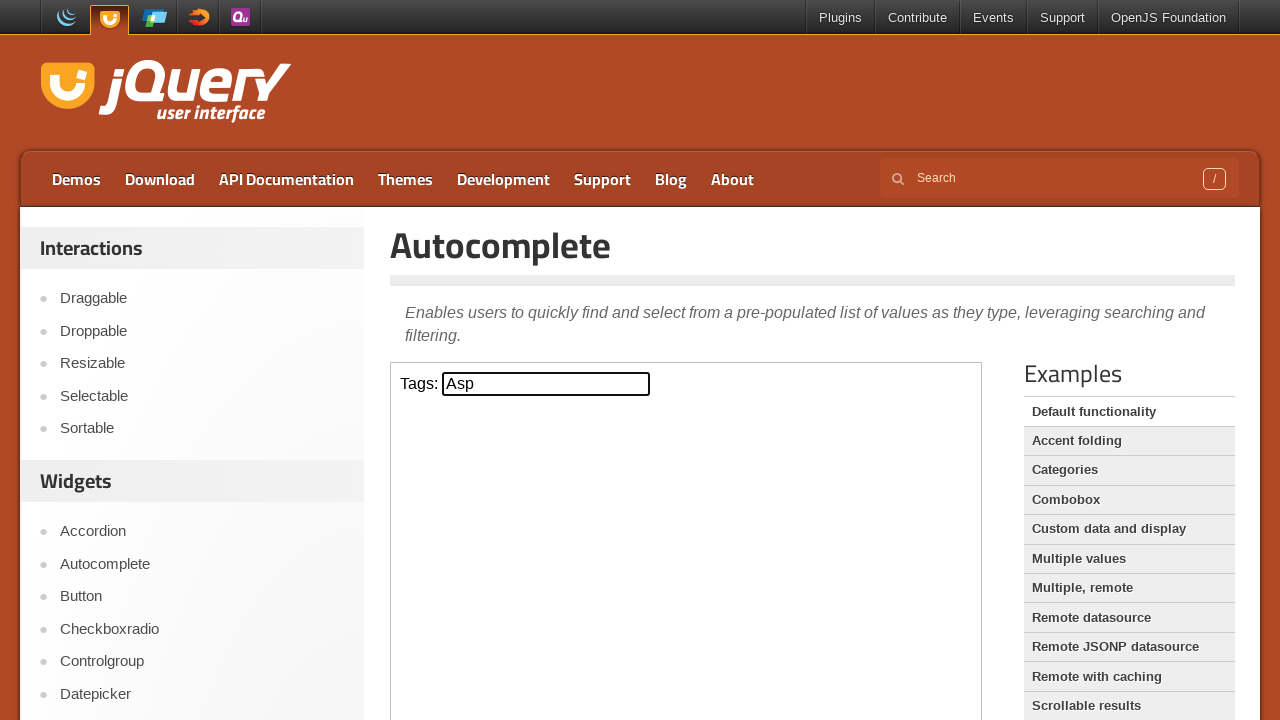

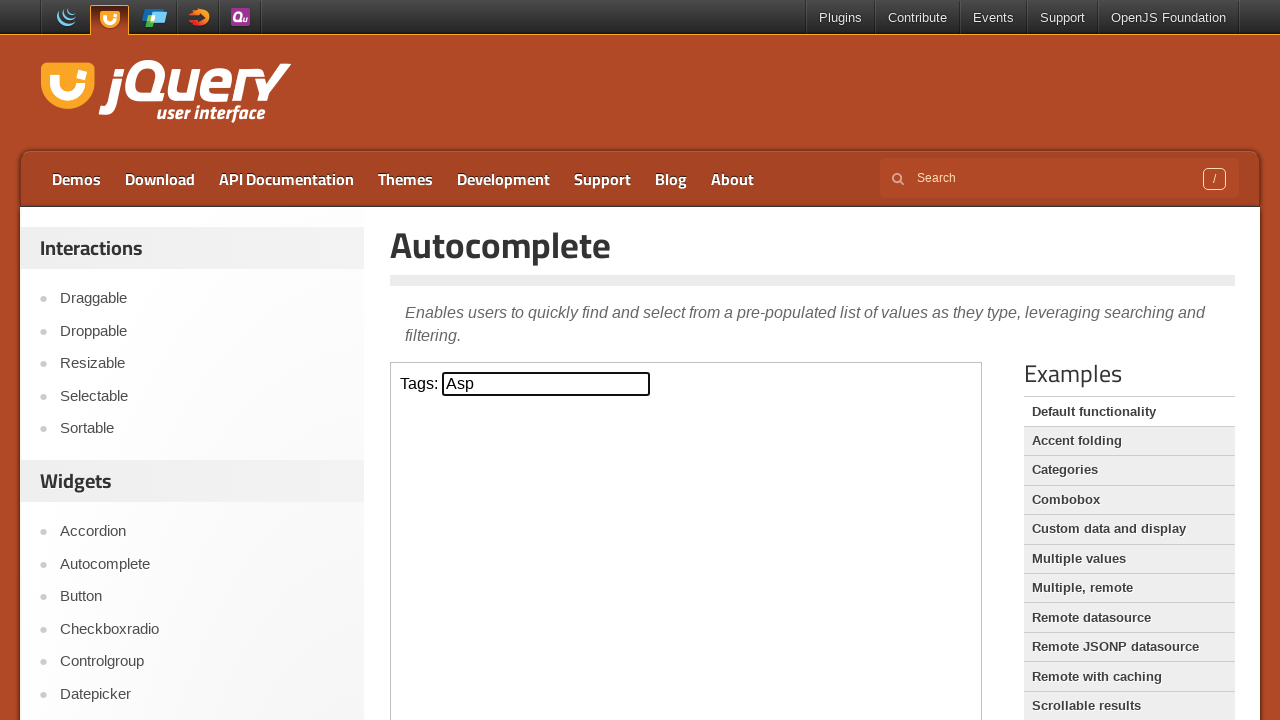